Tests the navigation menu on Python.org by hovering over the "About" menu and clicking on a submenu item

Starting URL: https://www.python.org/

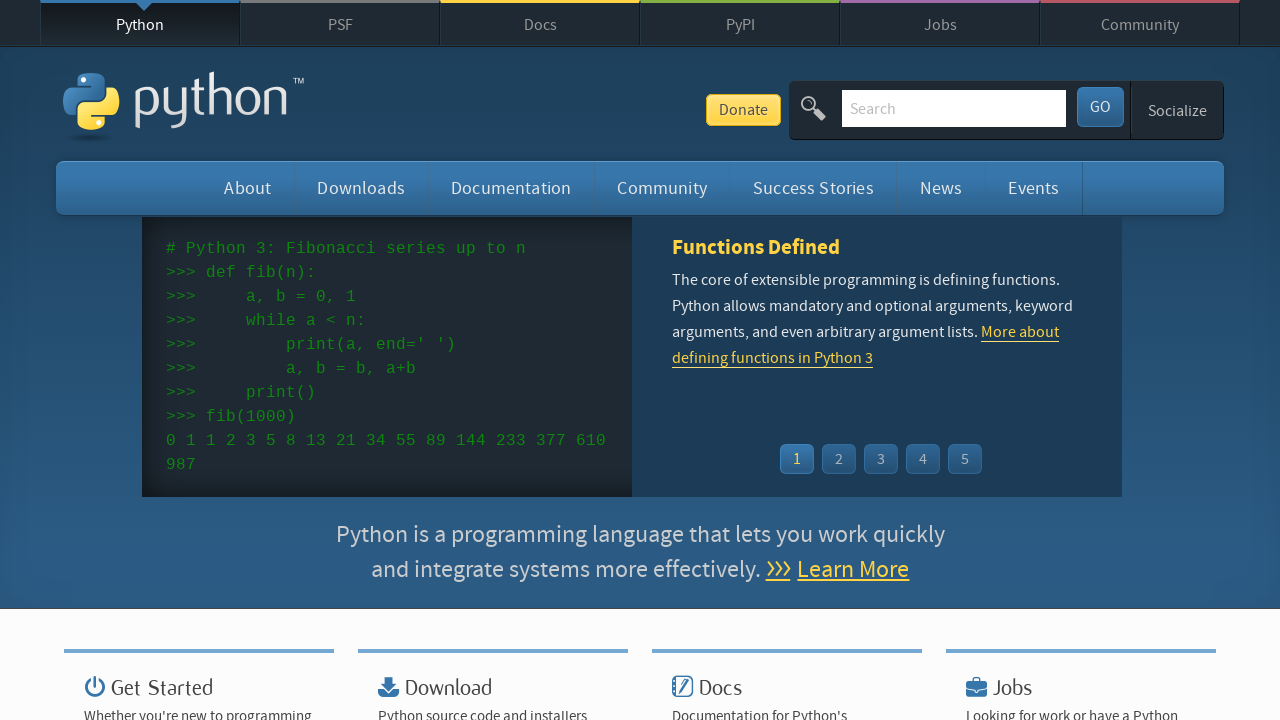

Hovered over 'About' menu to reveal dropdown at (248, 188) on #about
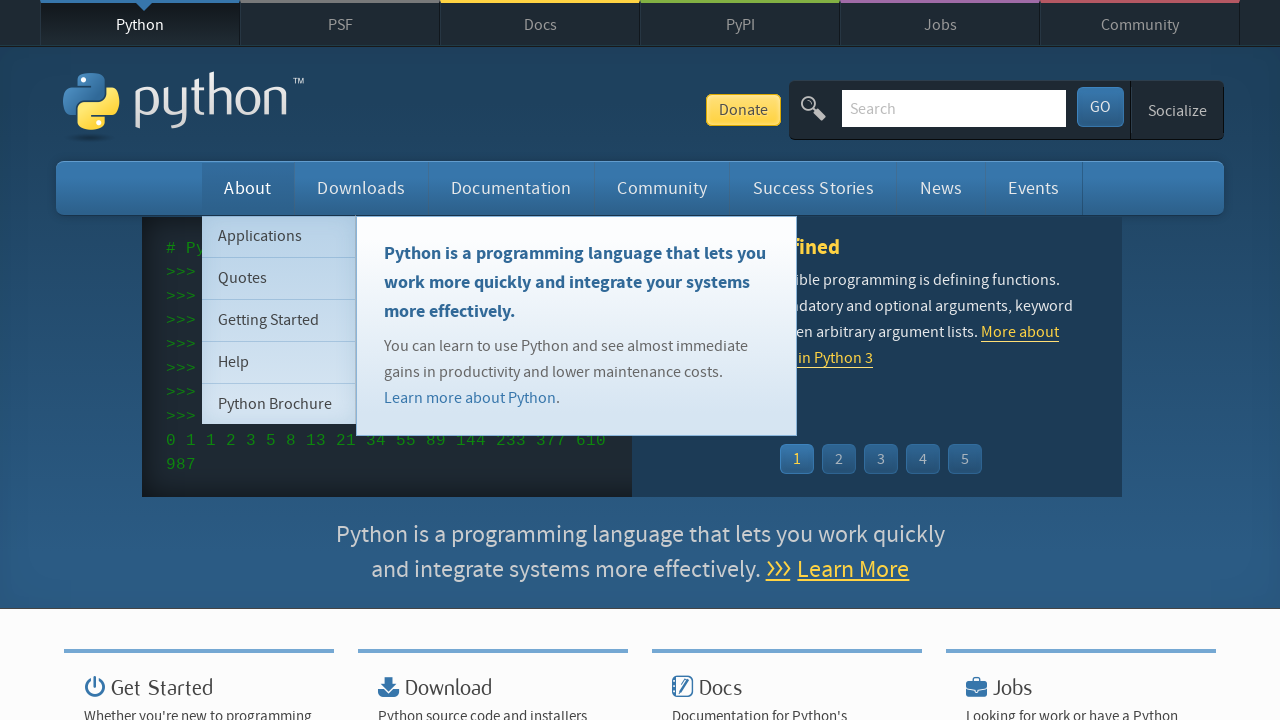

Clicked first submenu item under 'About' at (279, 236) on #about > ul > li.tier-2.element-1
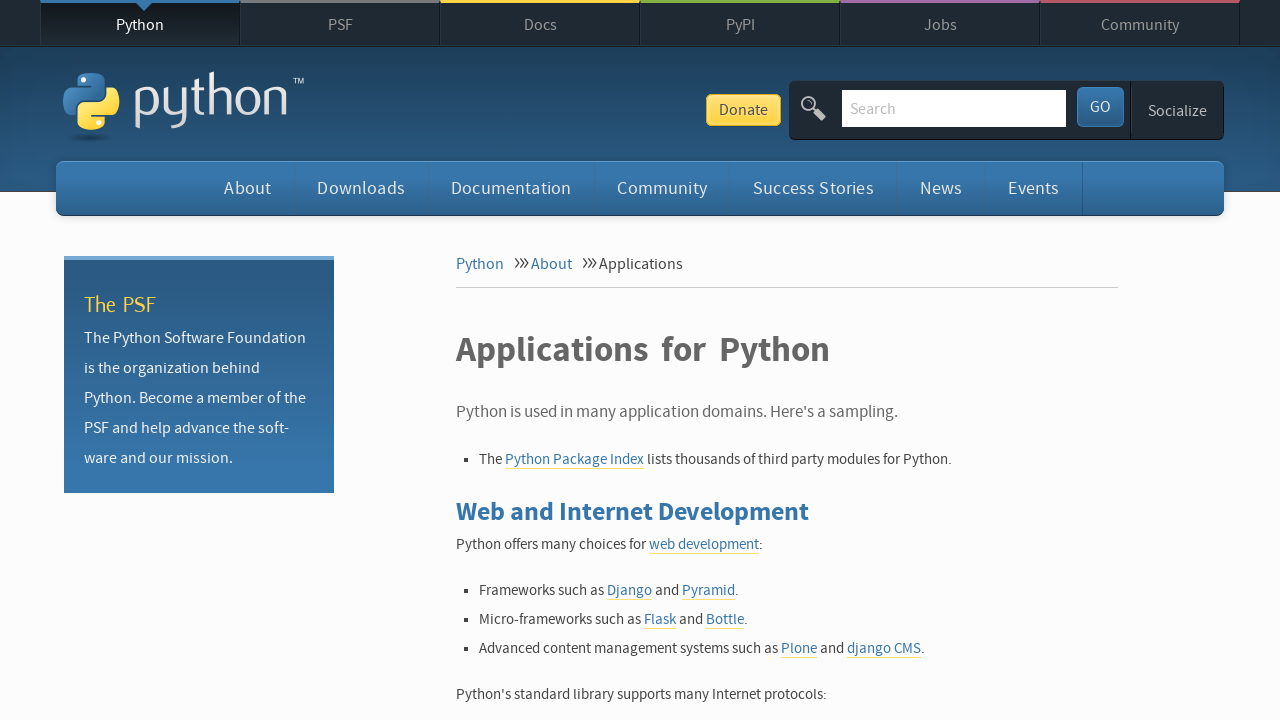

Navigation completed and page fully loaded
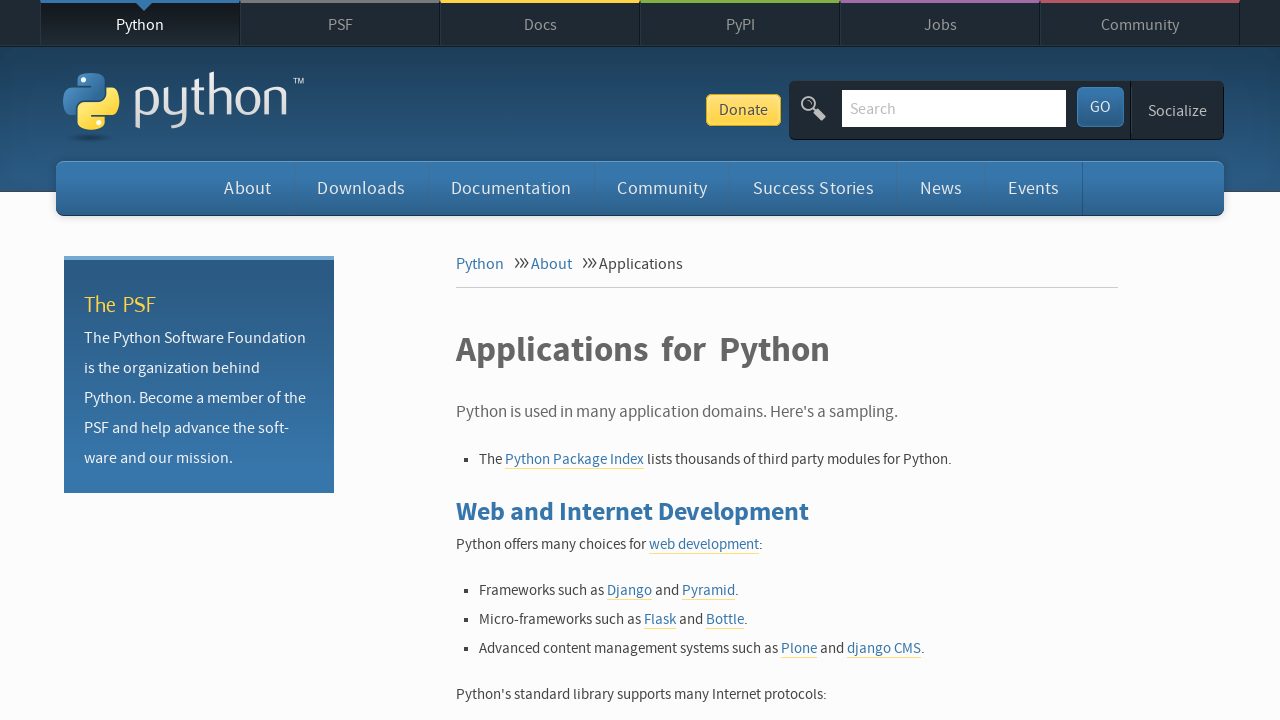

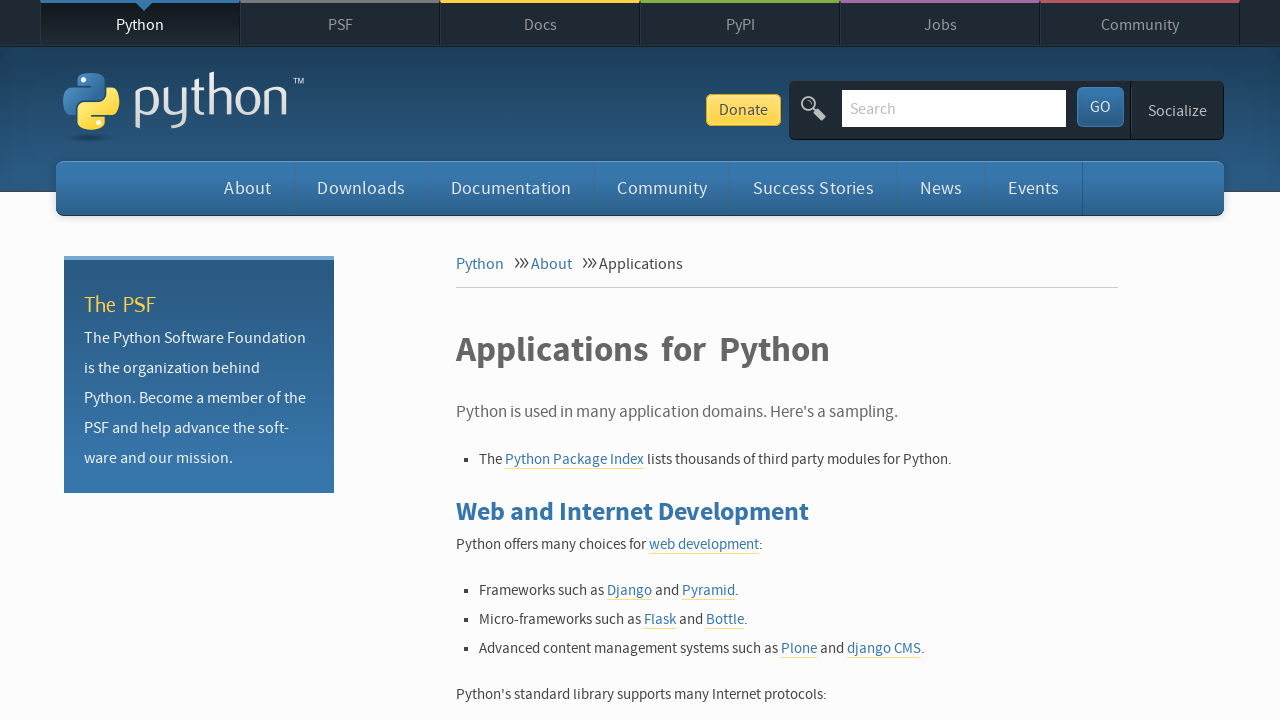